Tests enabling the input field and then entering text into it to verify the input accepts user input

Starting URL: https://the-internet.herokuapp.com/dynamic_controls

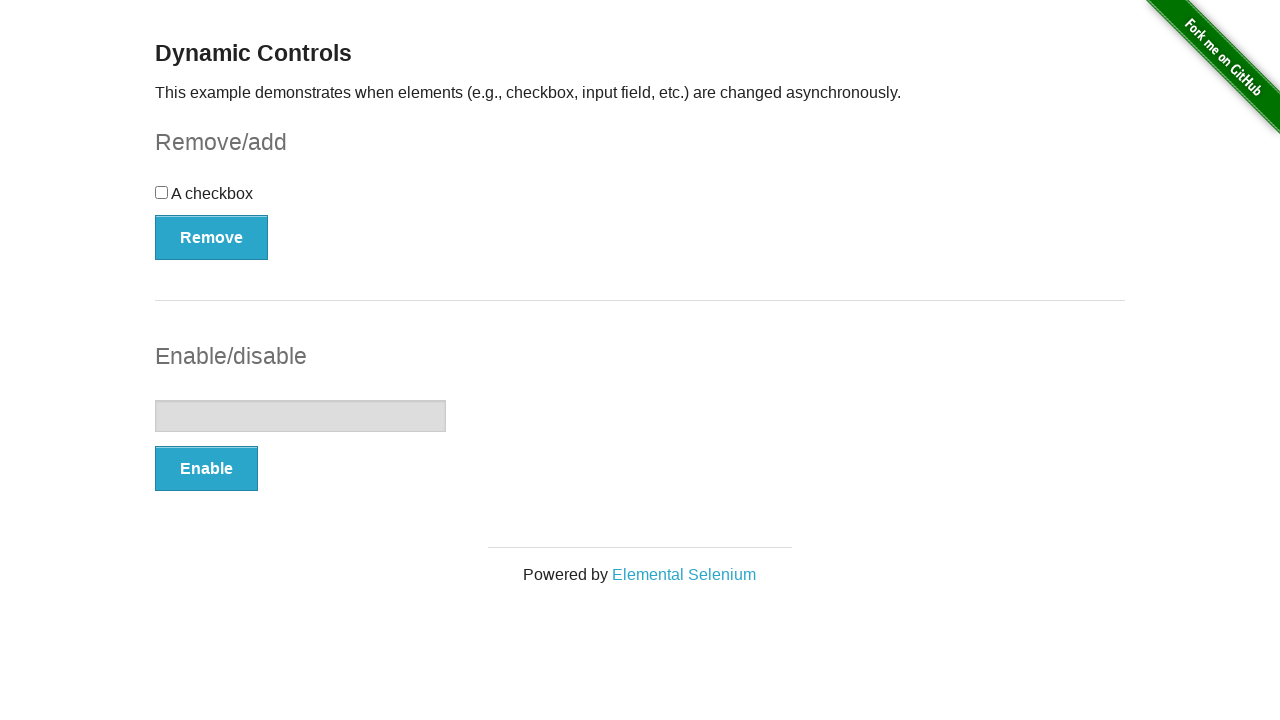

Clicked Enable button to enable the input field at (206, 469) on #input-example button
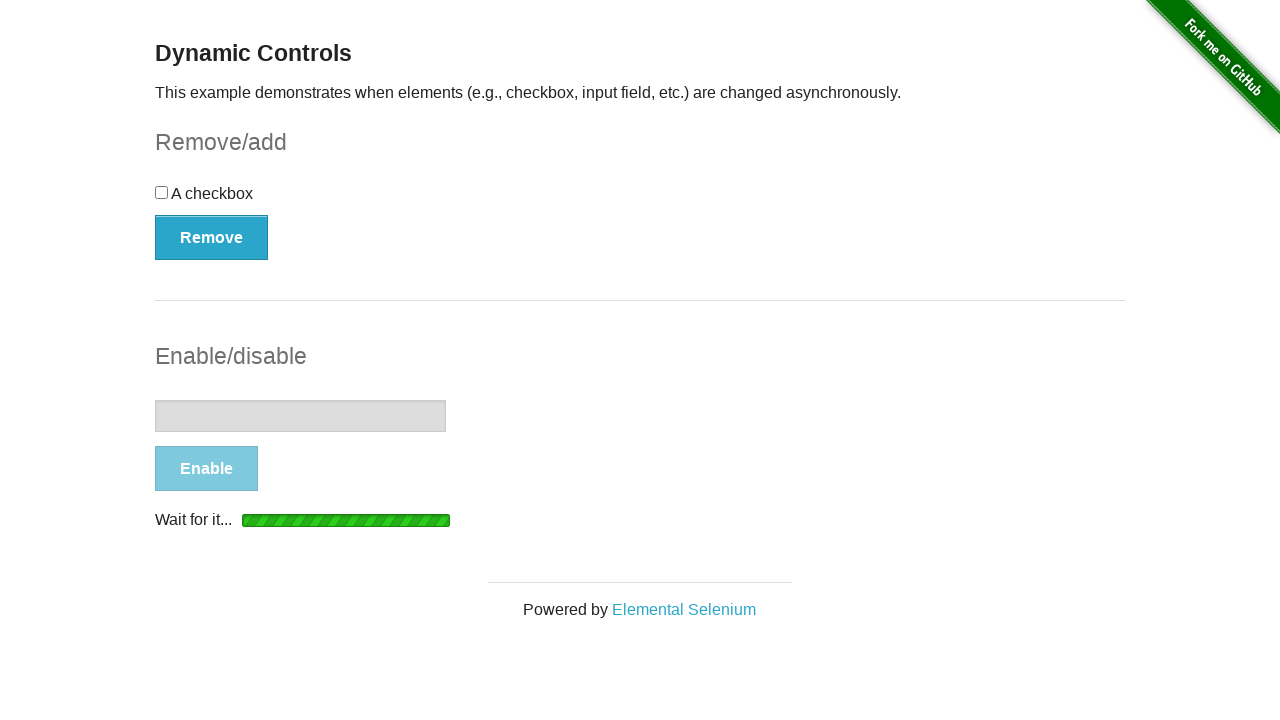

Waited for enabled message to appear
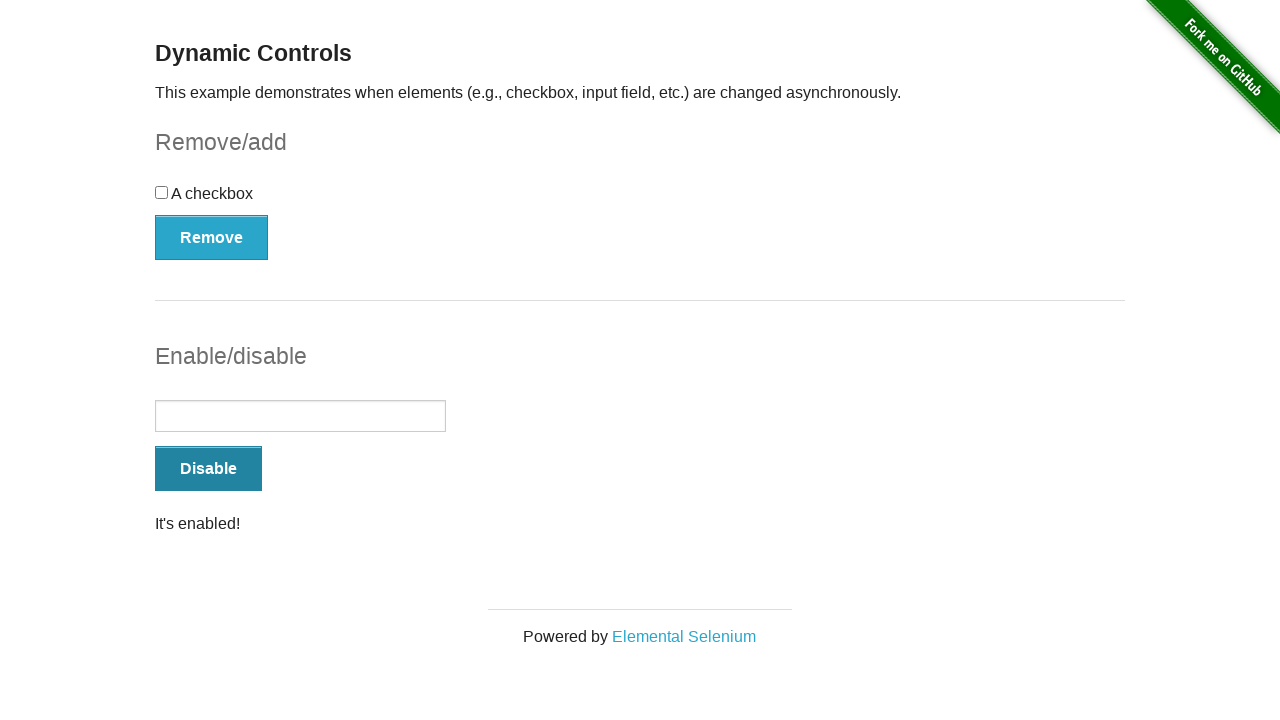

Verified that input field is enabled
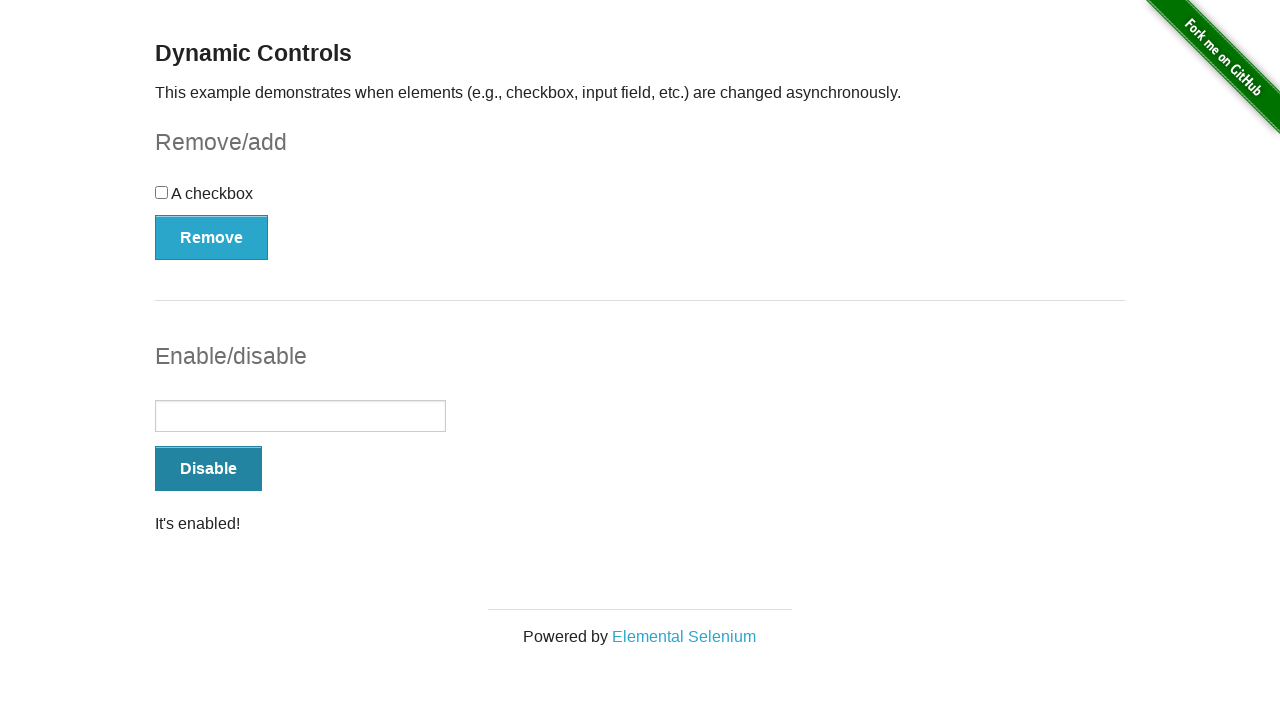

Entered text 'Hello Playwright' into the input field on #input-example input
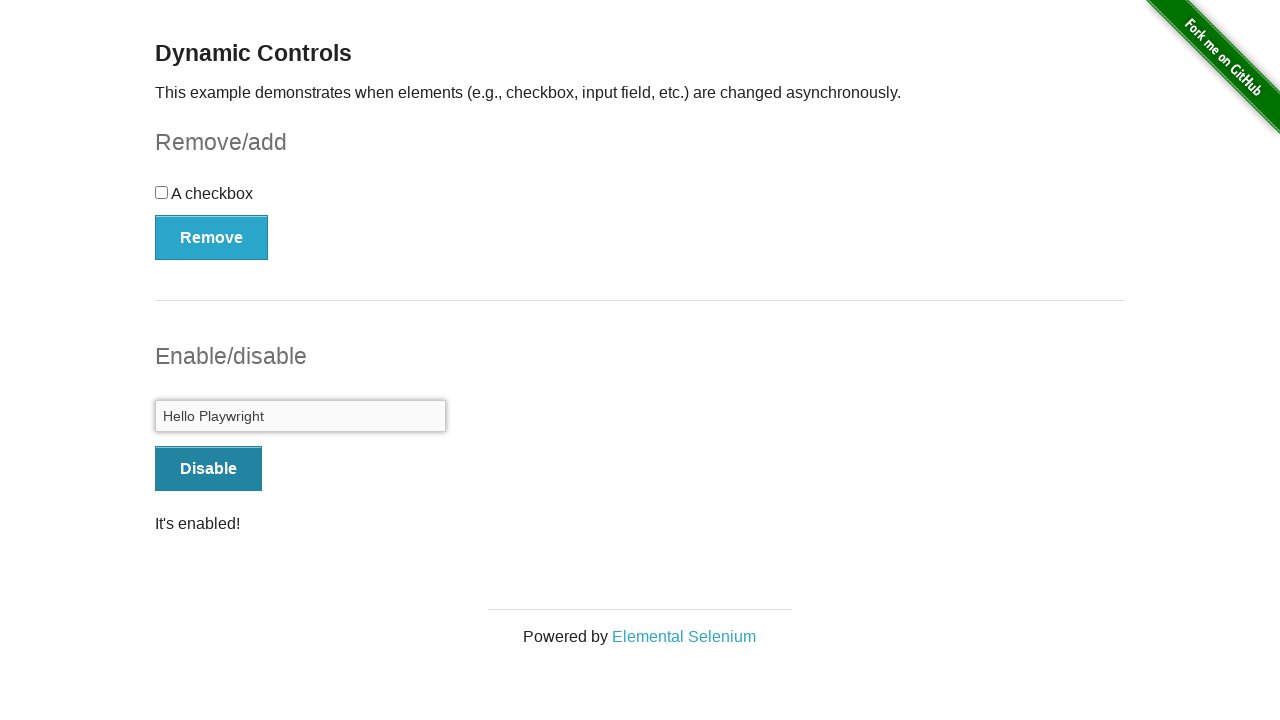

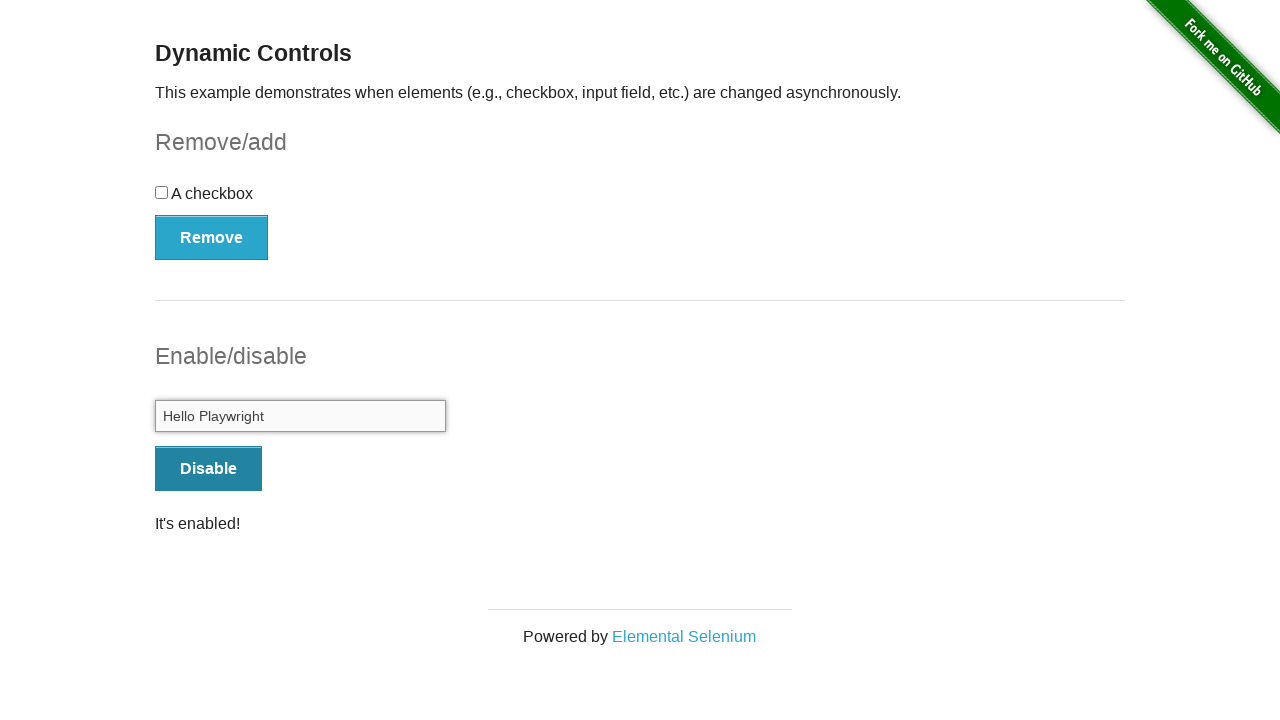